Tests a registration form by filling in first name, last name, and email fields, then submitting the form

Starting URL: https://suninjuly.github.io/registration1.html

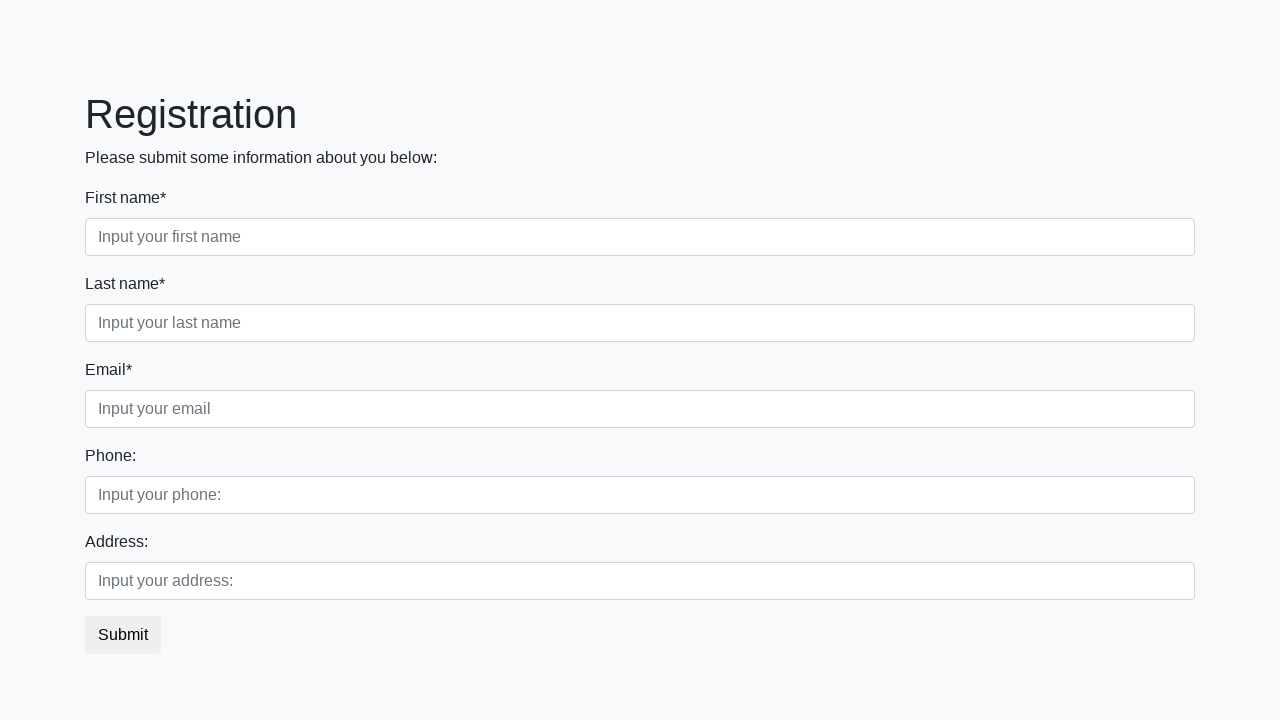

Filled first name field with 'Ivan' on input[placeholder='Input your first name']
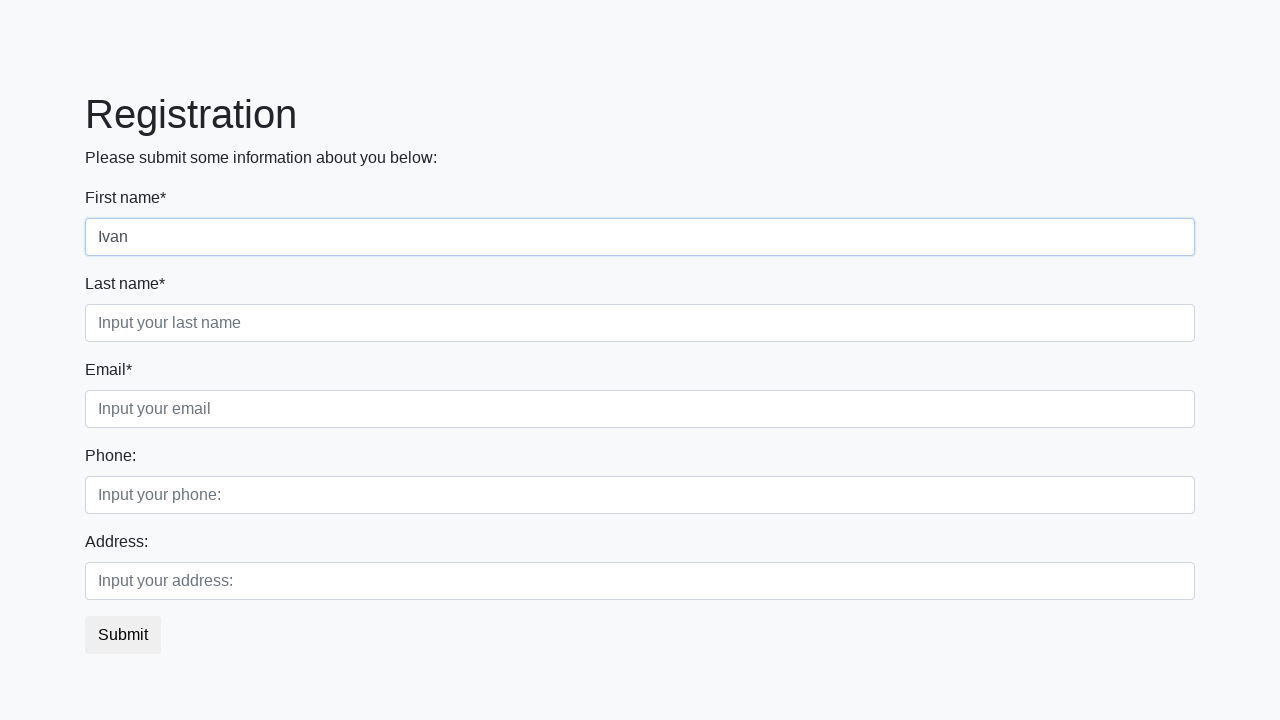

Filled last name field with 'Petrov' on input[placeholder='Input your last name']
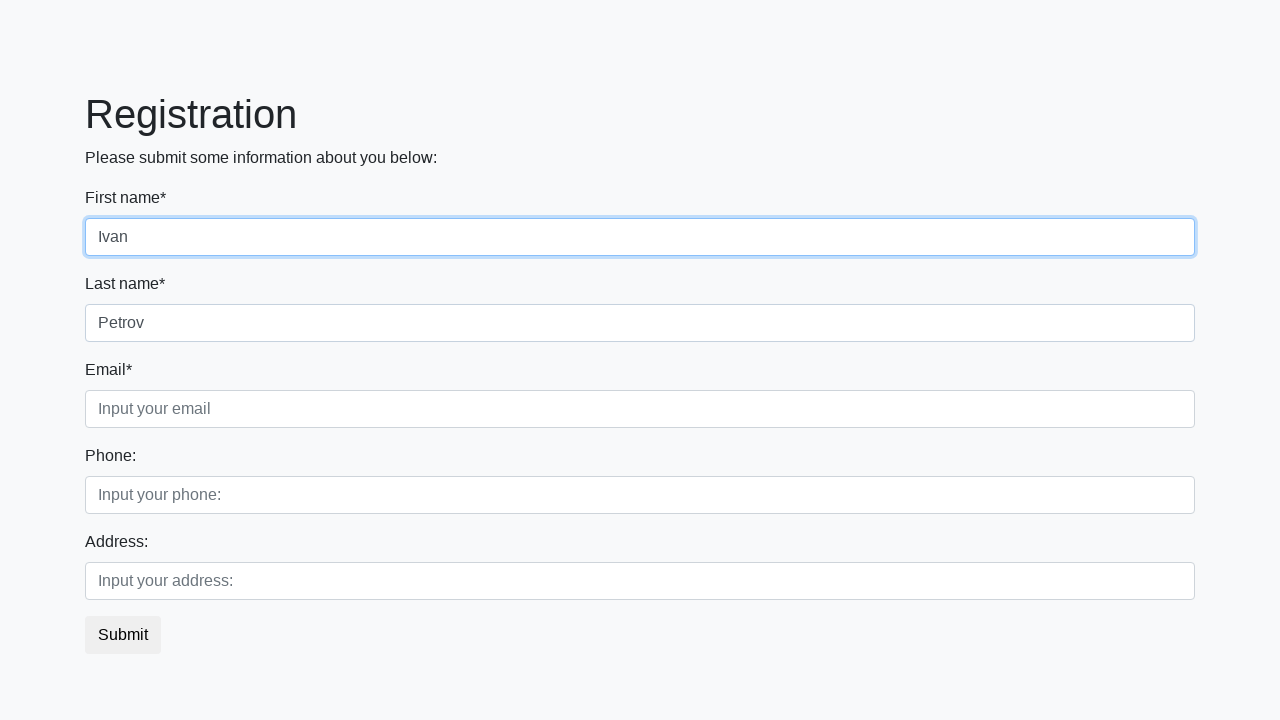

Filled email field with 'test@mail.com' on input[placeholder='Input your email']
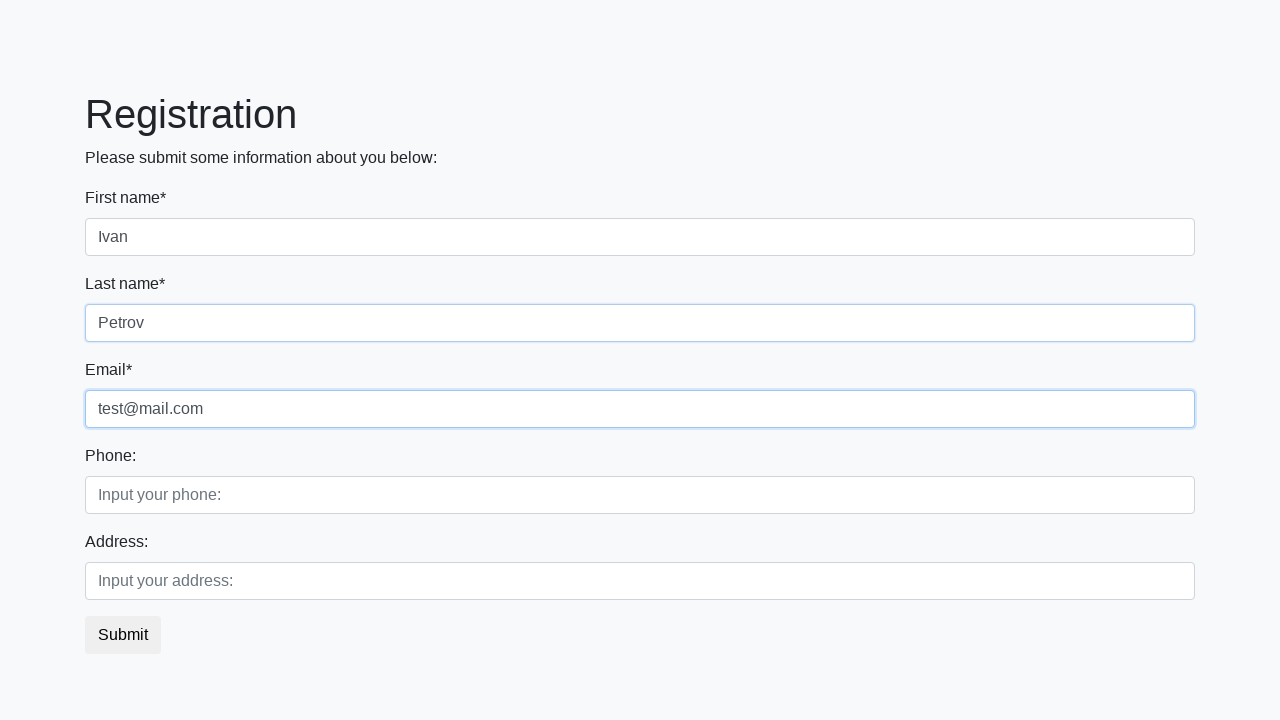

Clicked submit button to submit registration form at (123, 635) on button[type='submit']
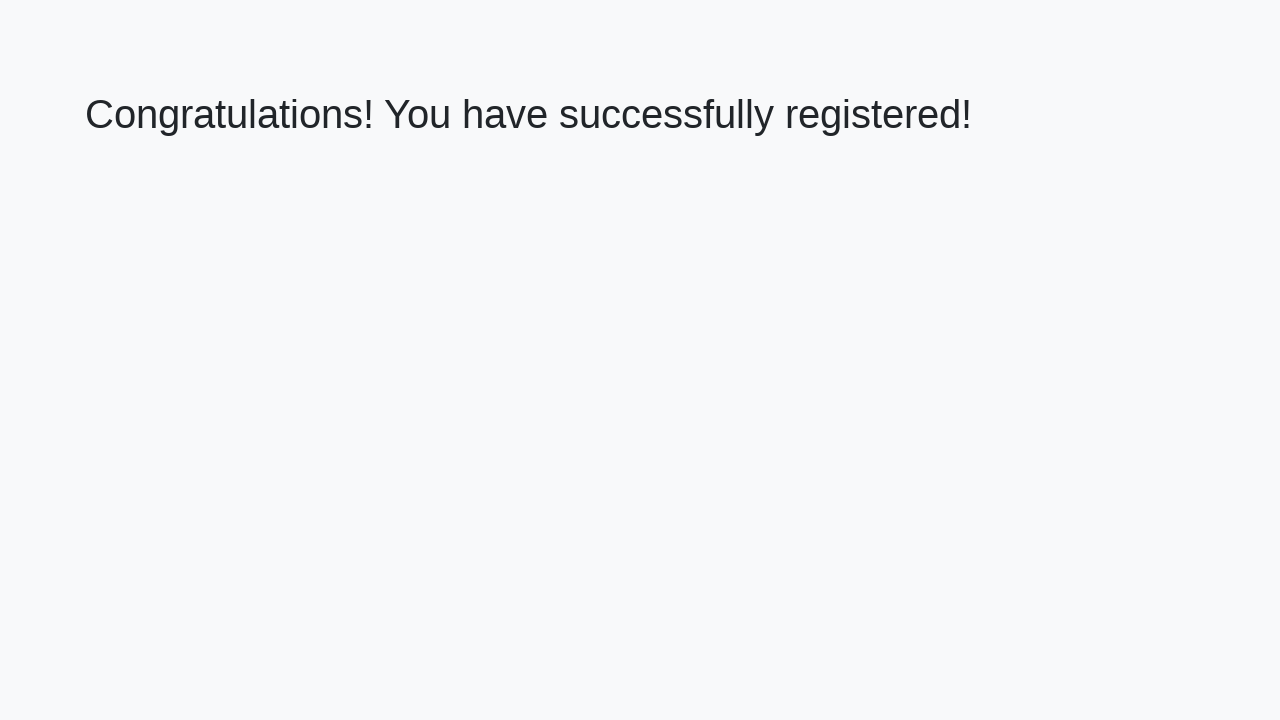

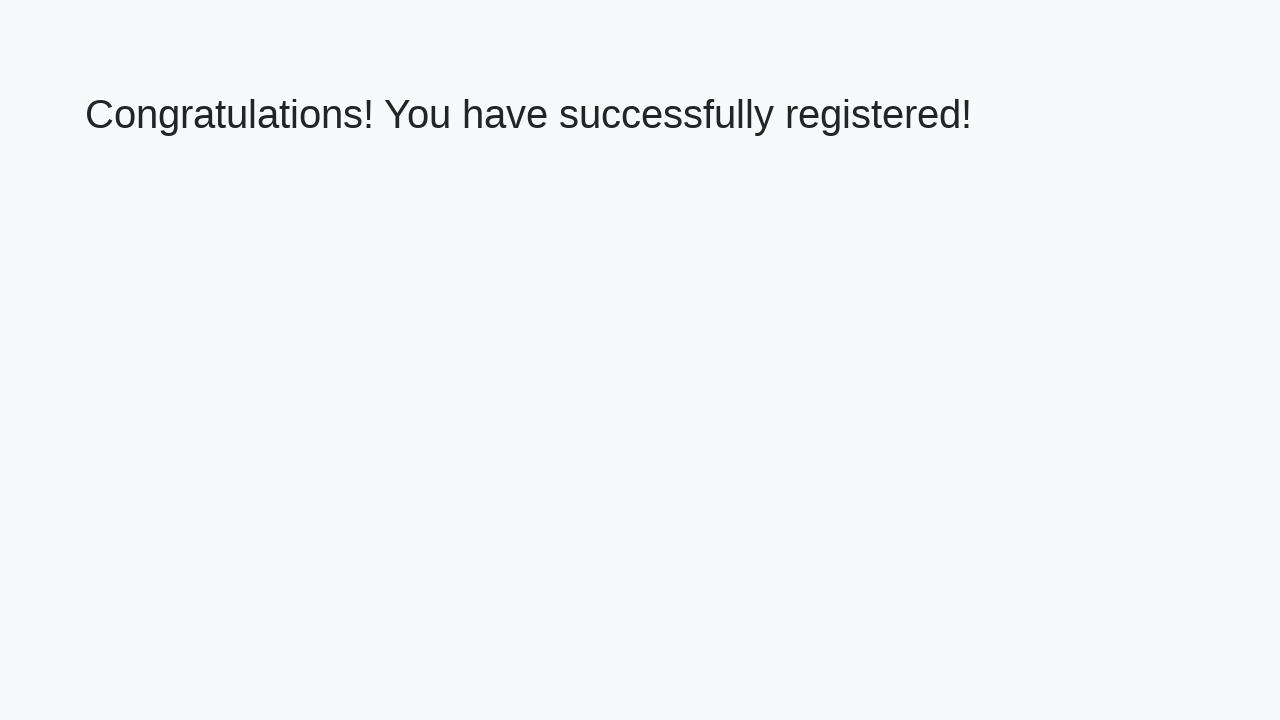